Tests DuckDuckGo search functionality by entering a search query and verifying the title contains the search term

Starting URL: https://duckduckgo.com/

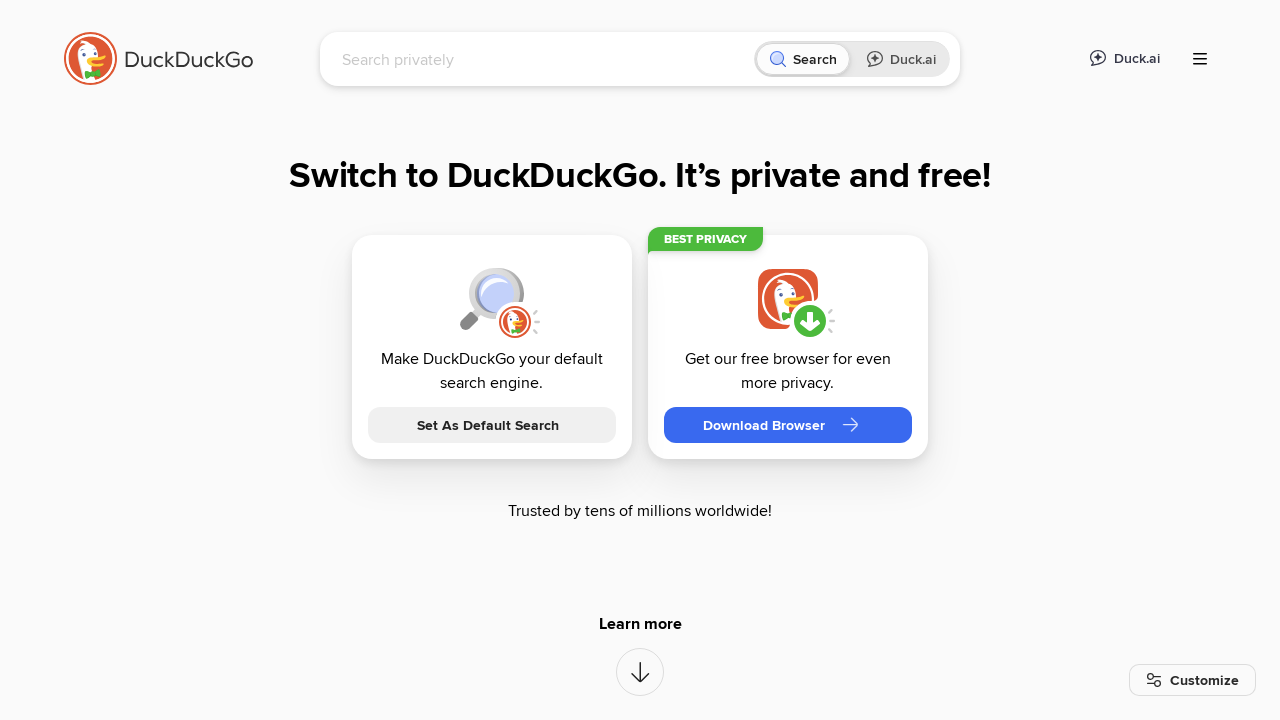

Filled search box with 'Pytest with Eric' on #searchbox_input
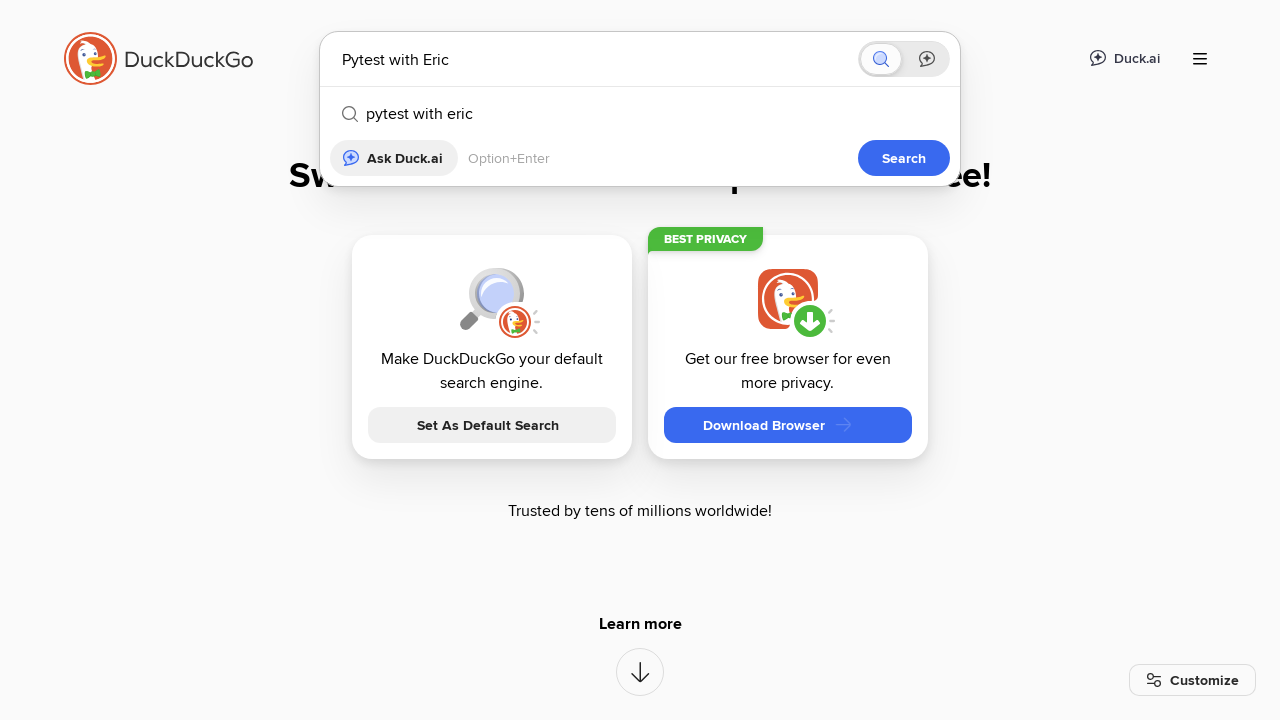

Pressed Enter to submit search query on #searchbox_input
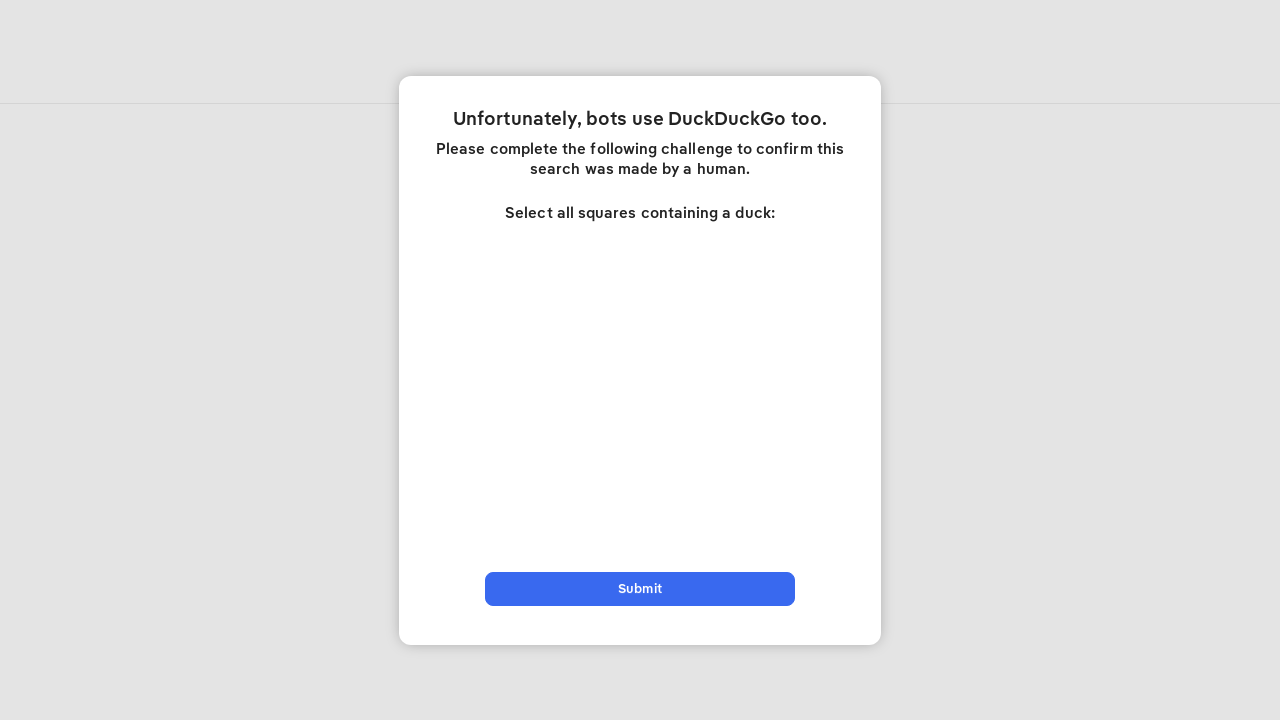

Page loaded after search submission
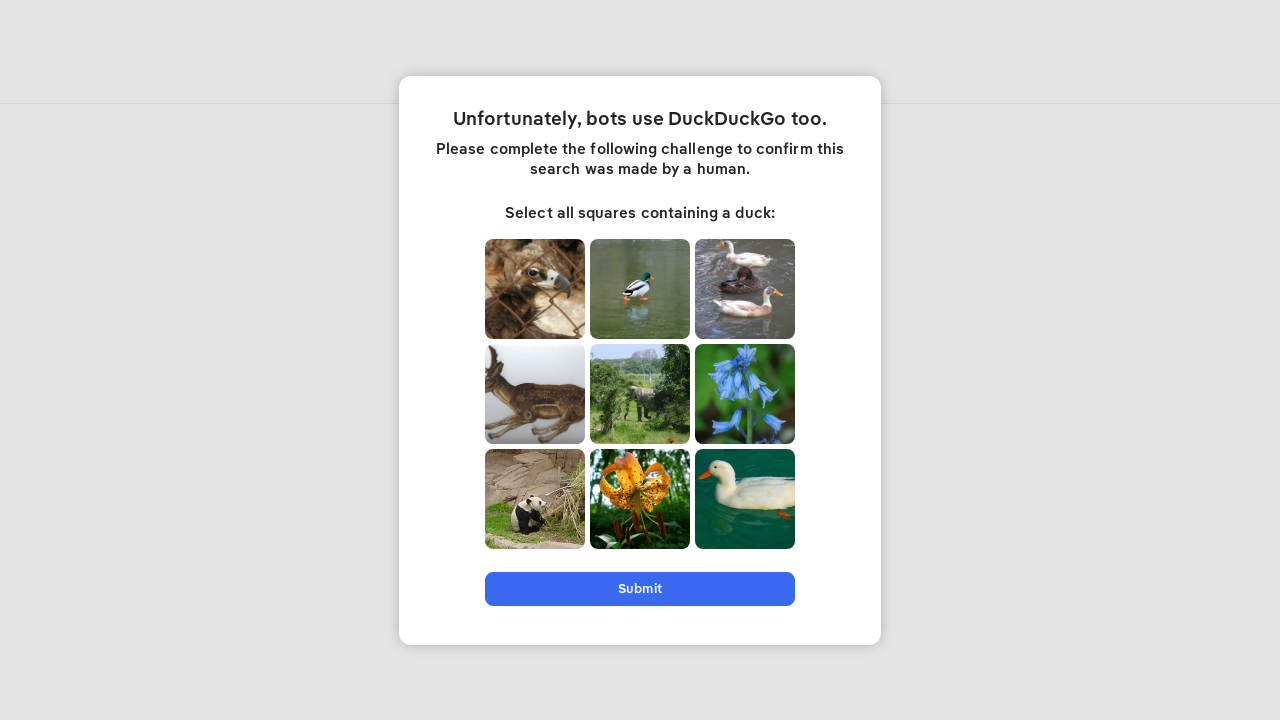

Verified page title contains 'Pytest with Eric'
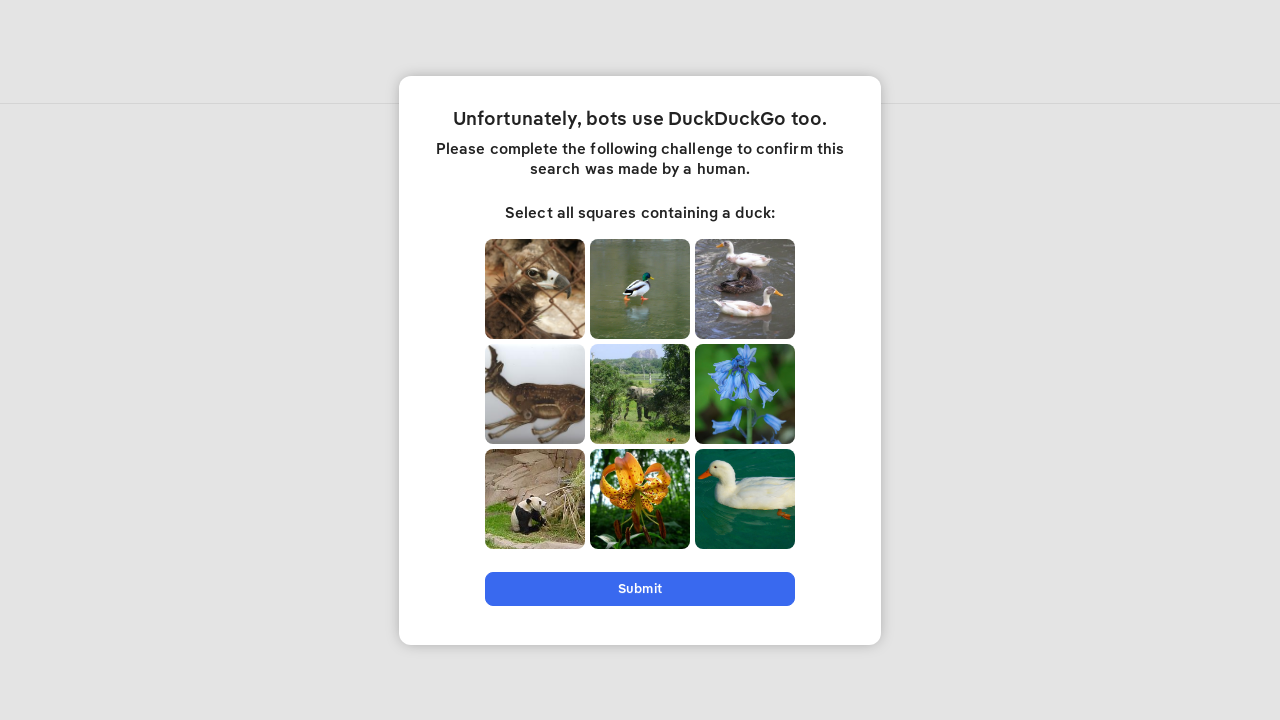

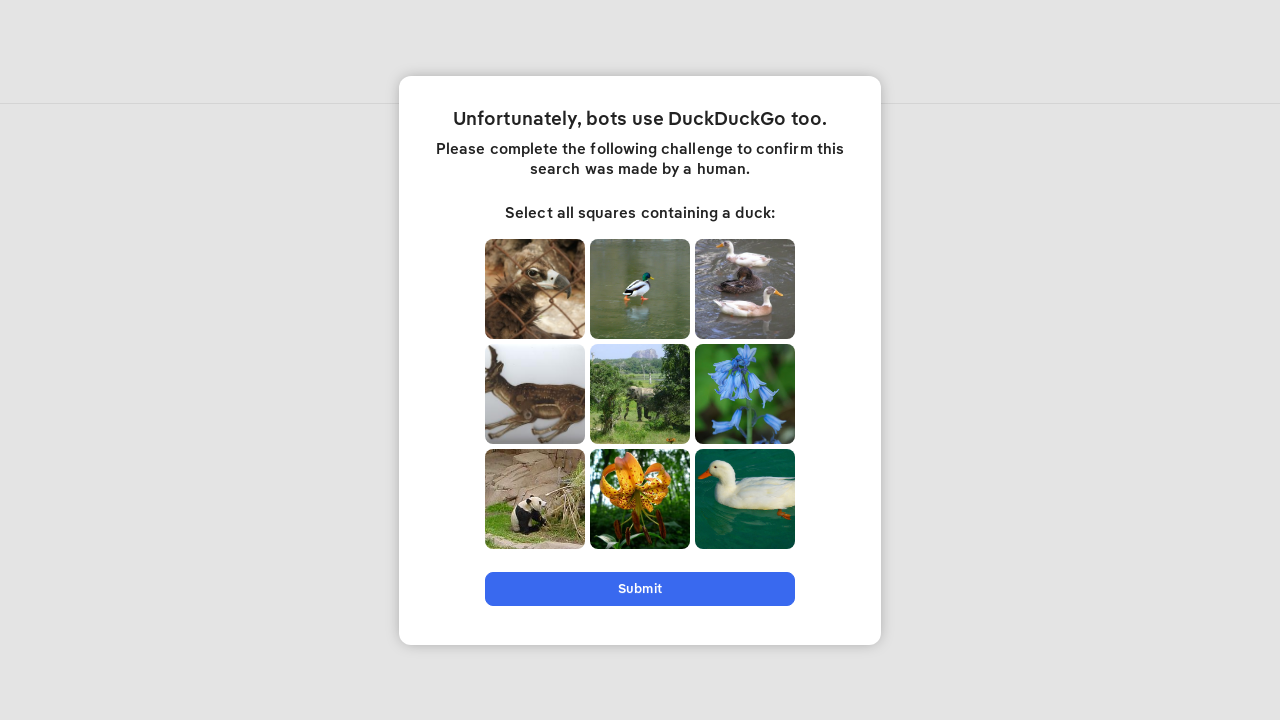